Tests editing a todo item by double-clicking, changing the text, and pressing Enter.

Starting URL: https://demo.playwright.dev/todomvc

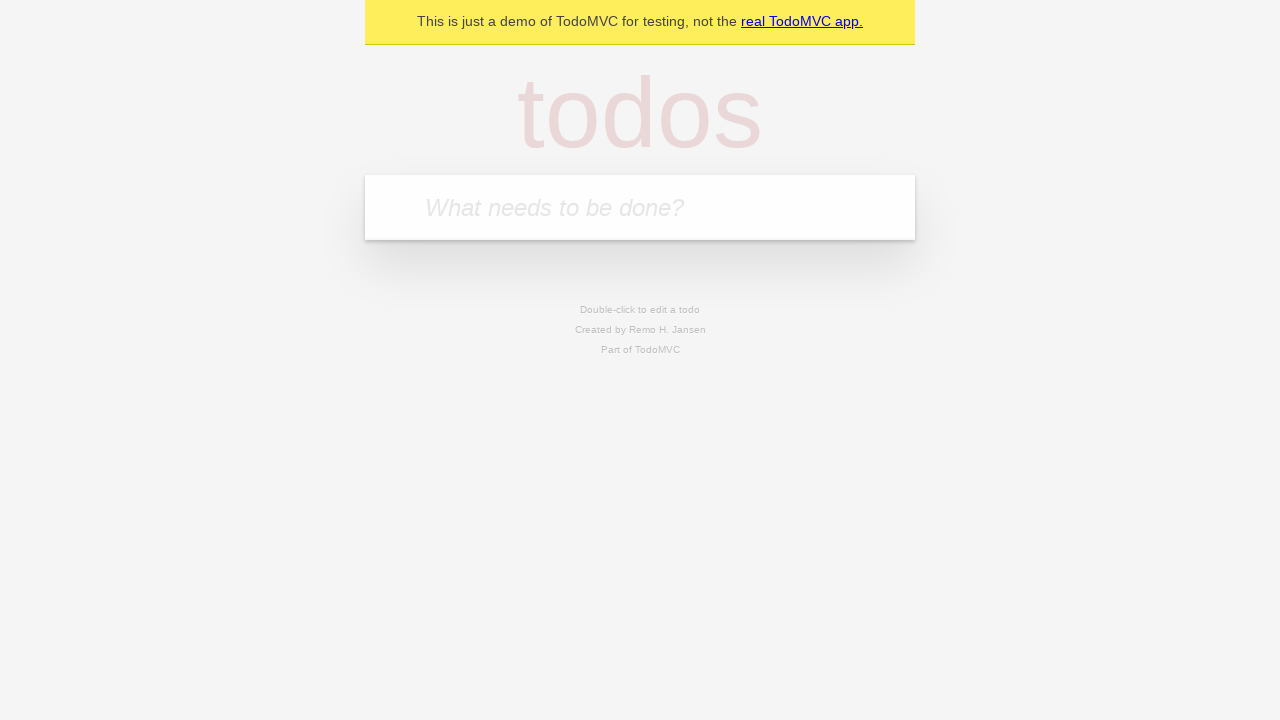

Filled todo input field with 'buy some cheese' on internal:attr=[placeholder="What needs to be done?"i]
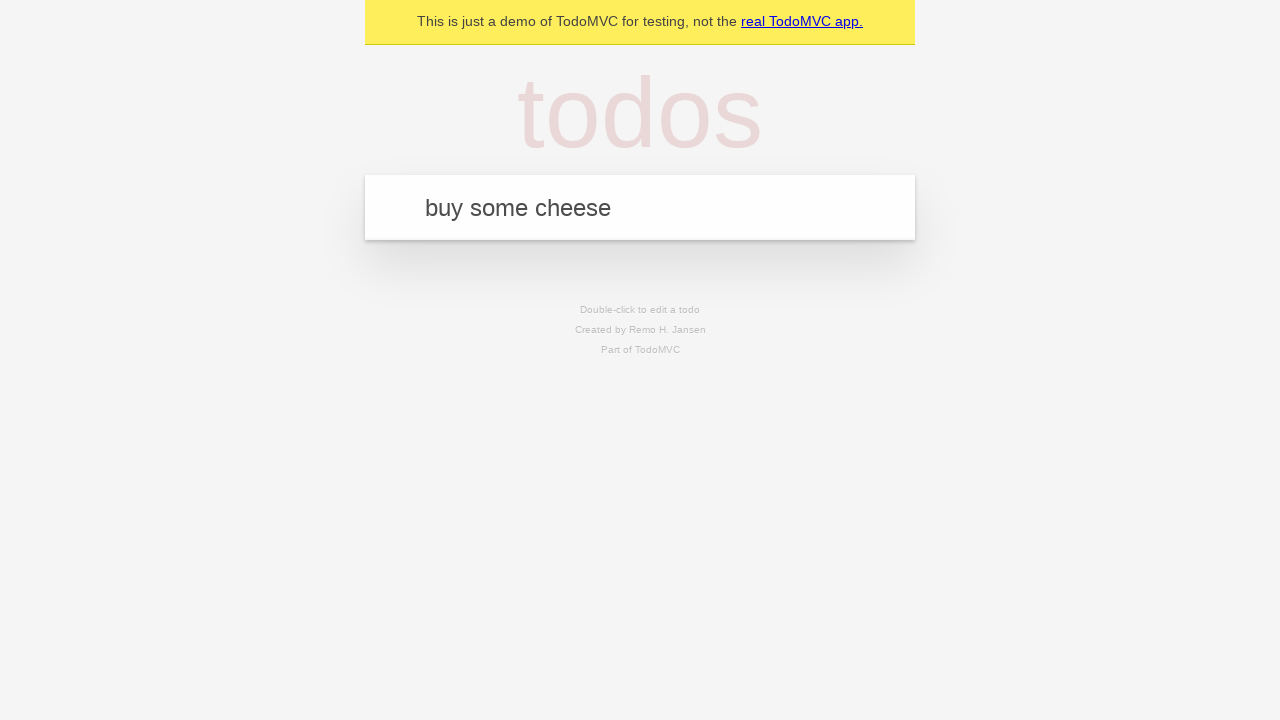

Pressed Enter to create todo item 'buy some cheese' on internal:attr=[placeholder="What needs to be done?"i]
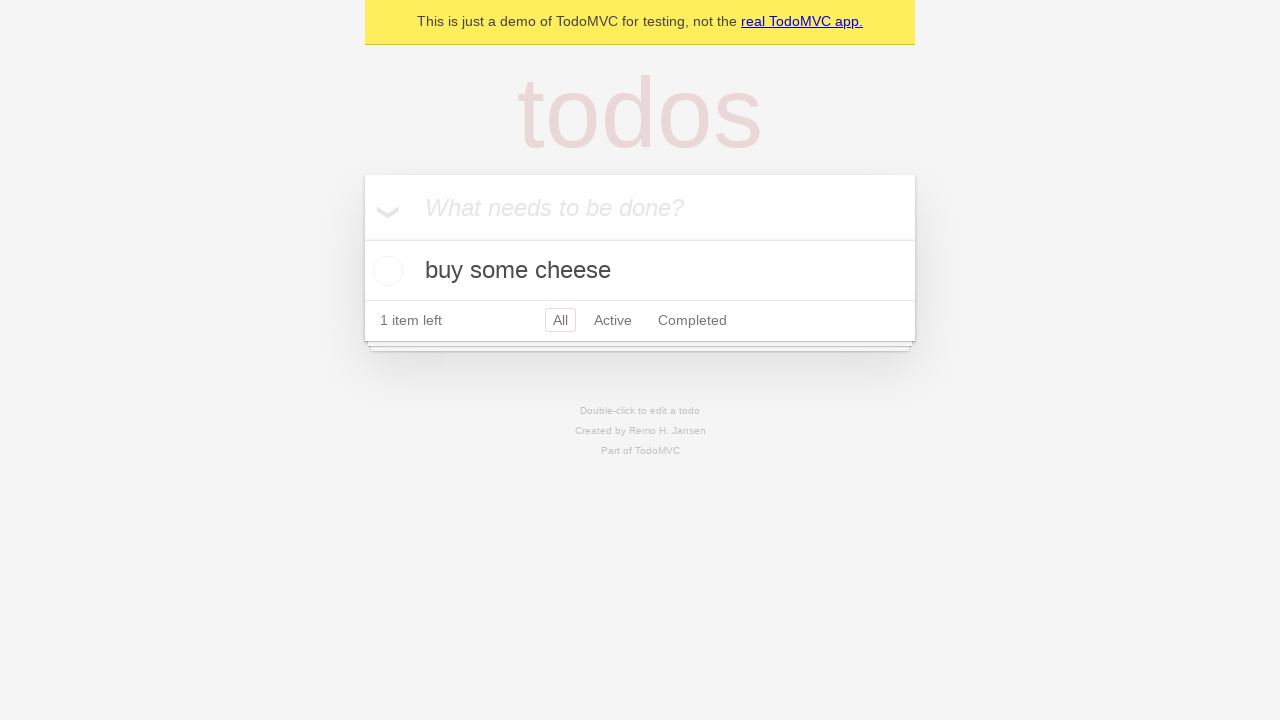

Filled todo input field with 'feed the cat' on internal:attr=[placeholder="What needs to be done?"i]
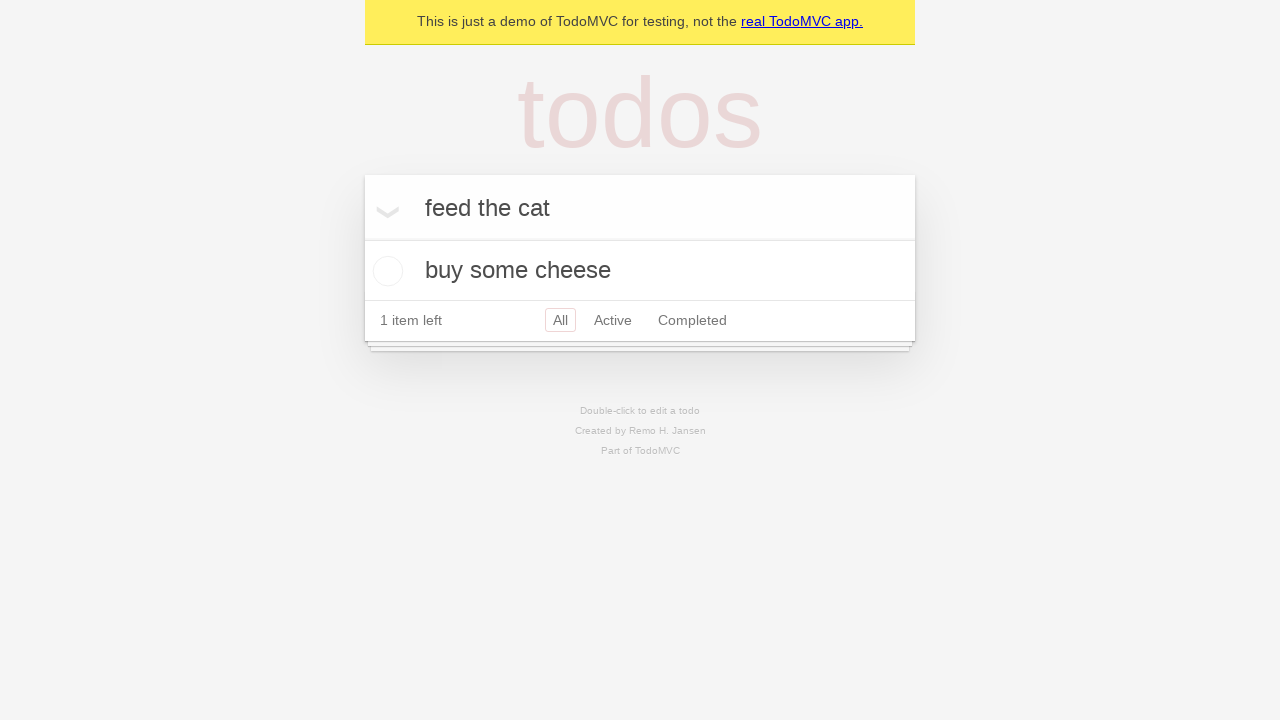

Pressed Enter to create todo item 'feed the cat' on internal:attr=[placeholder="What needs to be done?"i]
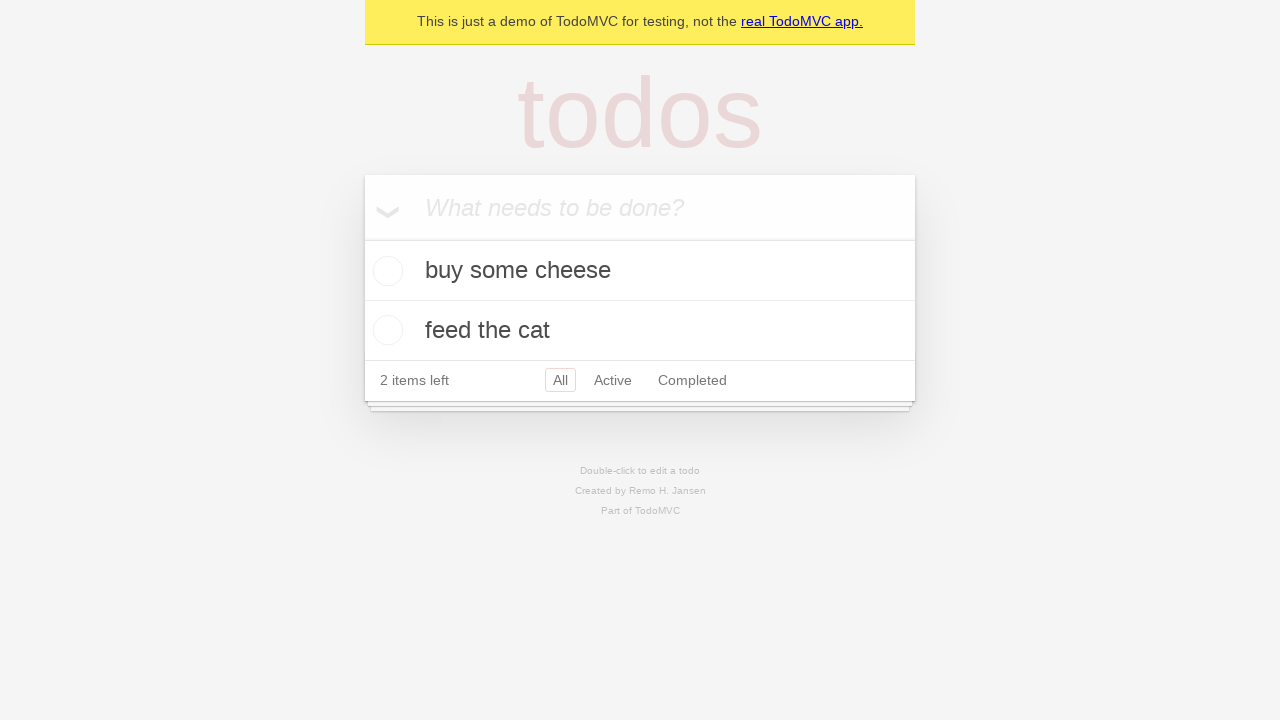

Filled todo input field with 'book a doctors appointment' on internal:attr=[placeholder="What needs to be done?"i]
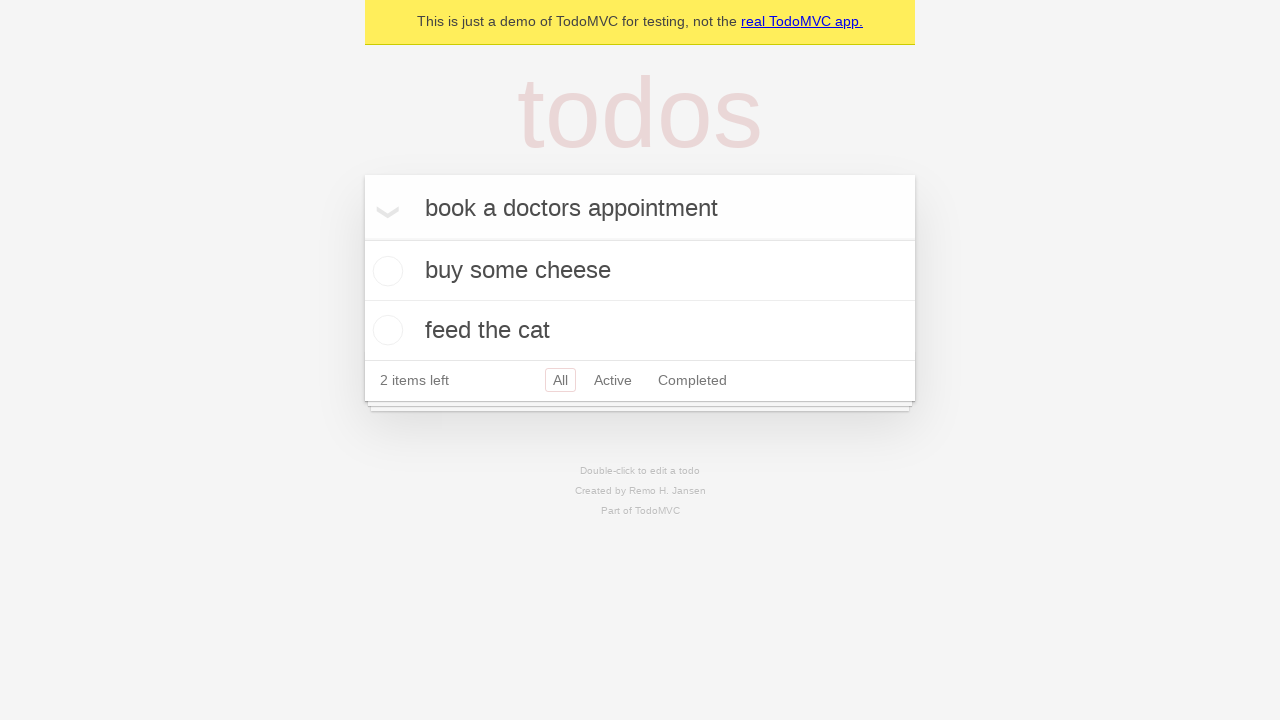

Pressed Enter to create todo item 'book a doctors appointment' on internal:attr=[placeholder="What needs to be done?"i]
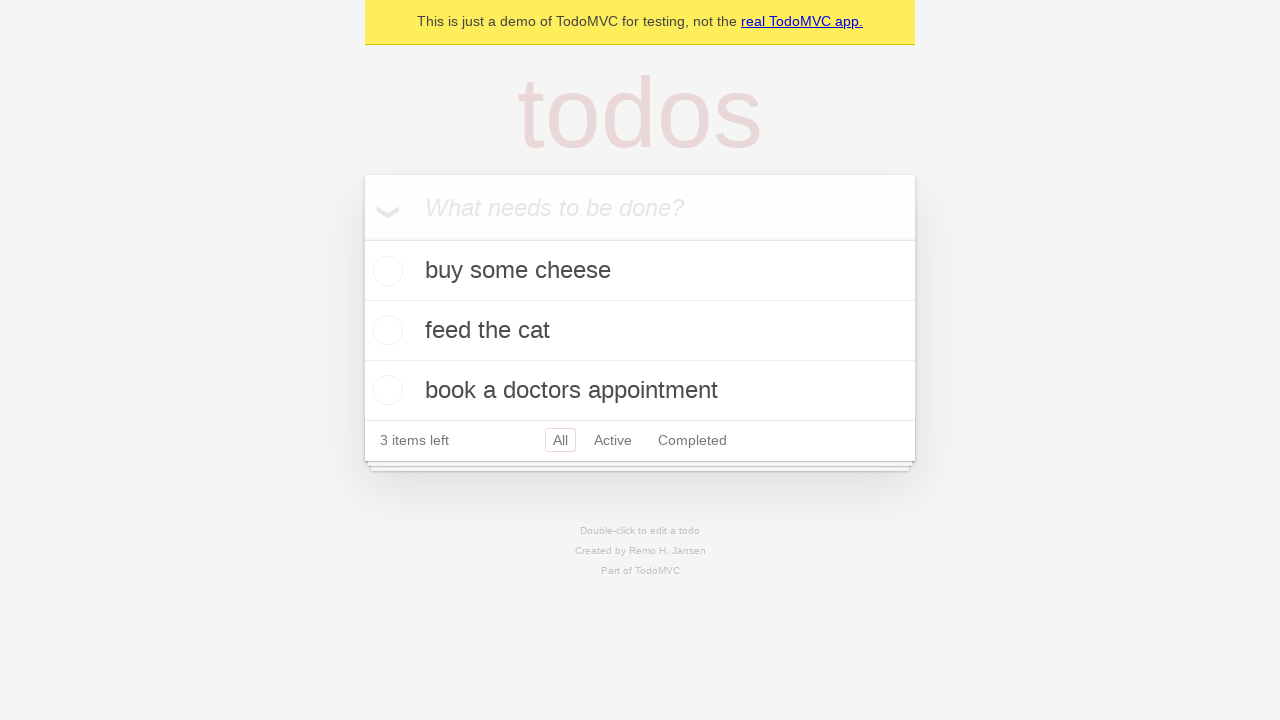

Double-clicked the second todo item to enter edit mode at (640, 331) on internal:testid=[data-testid="todo-item"s] >> nth=1
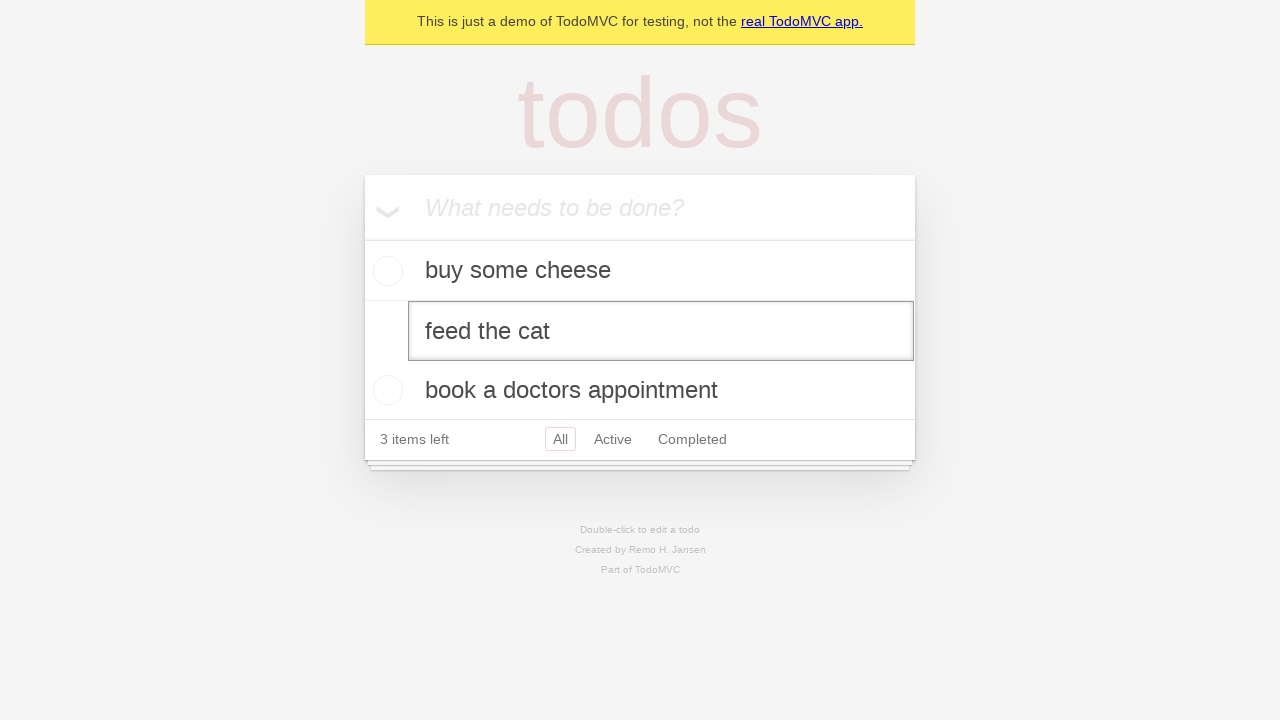

Changed todo text to 'buy some sausages' on internal:testid=[data-testid="todo-item"s] >> nth=1 >> internal:role=textbox[nam
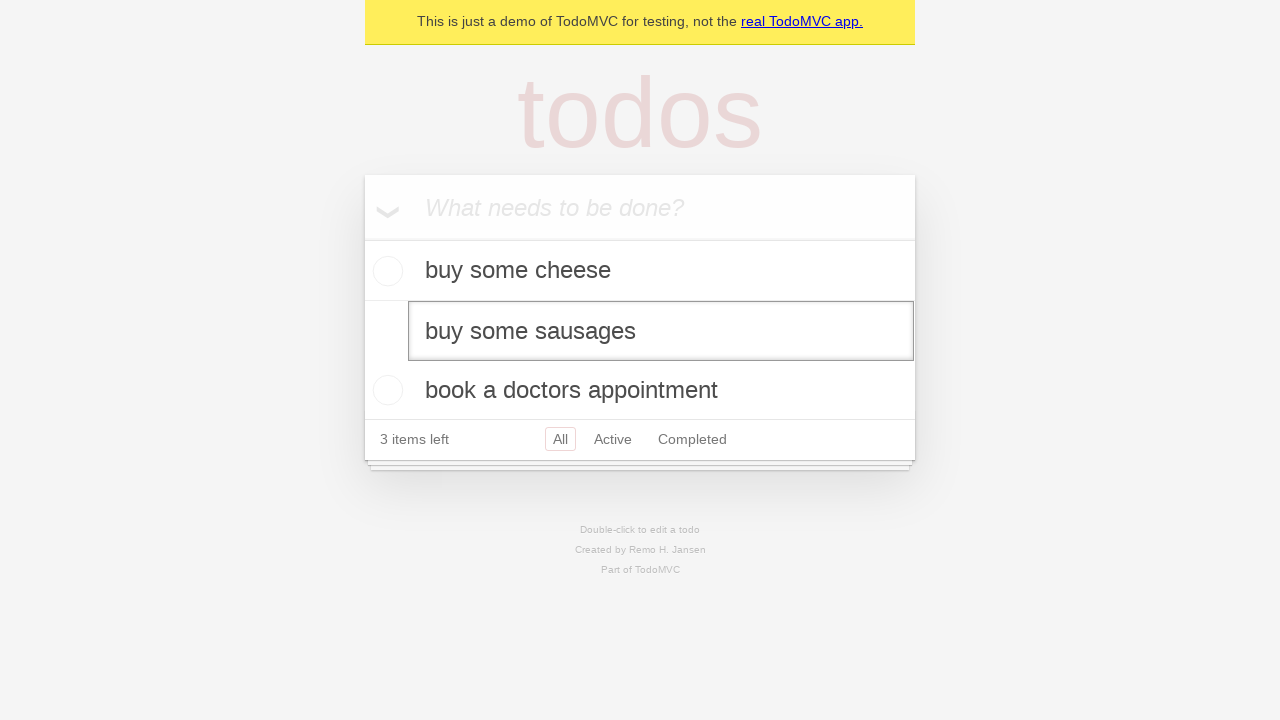

Pressed Enter to confirm the edited todo item on internal:testid=[data-testid="todo-item"s] >> nth=1 >> internal:role=textbox[nam
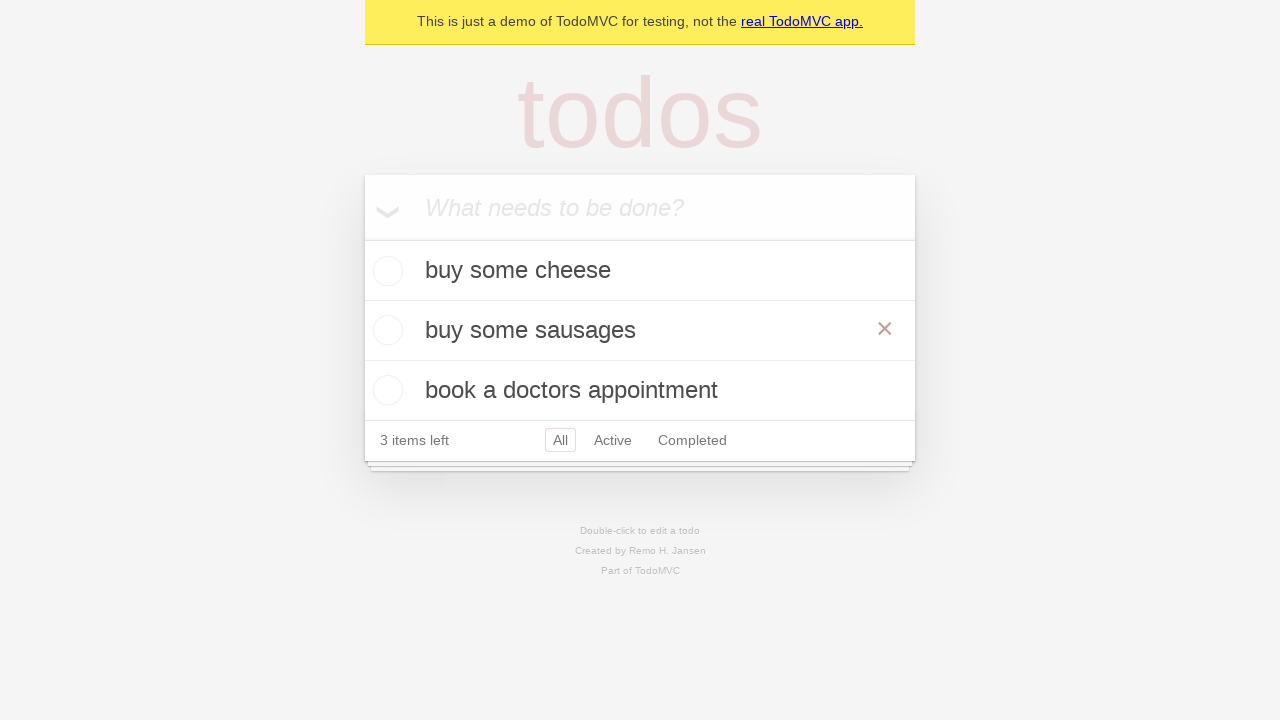

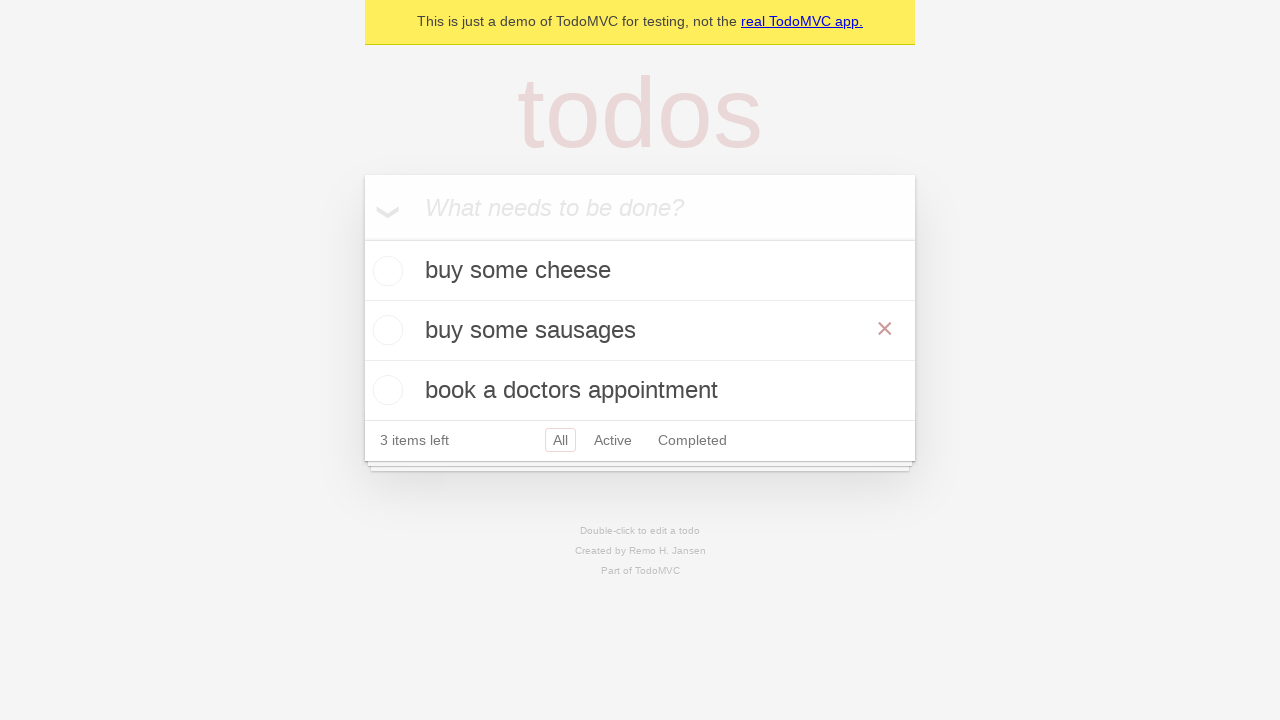